Tests window handling functionality by clicking a link to open a new window, verifying content in both windows, and switching between them

Starting URL: https://the-internet.herokuapp.com/windows

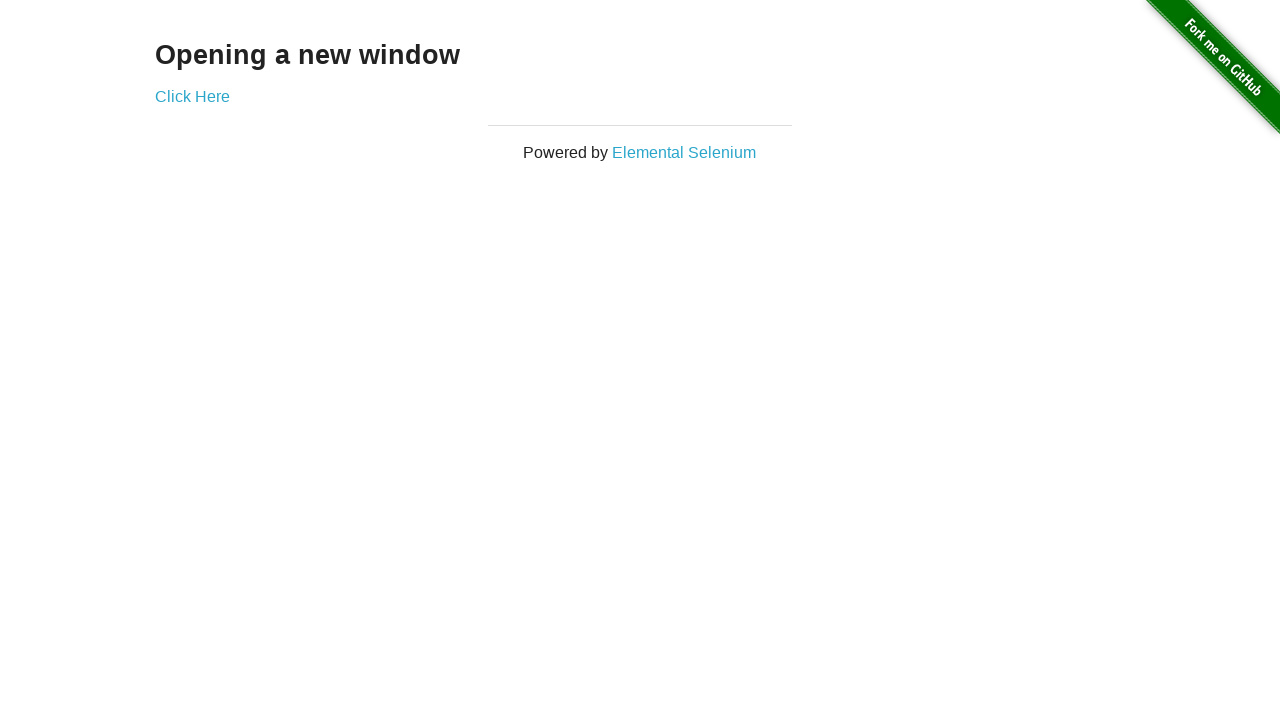

Verified main page heading text is 'Opening a new window'
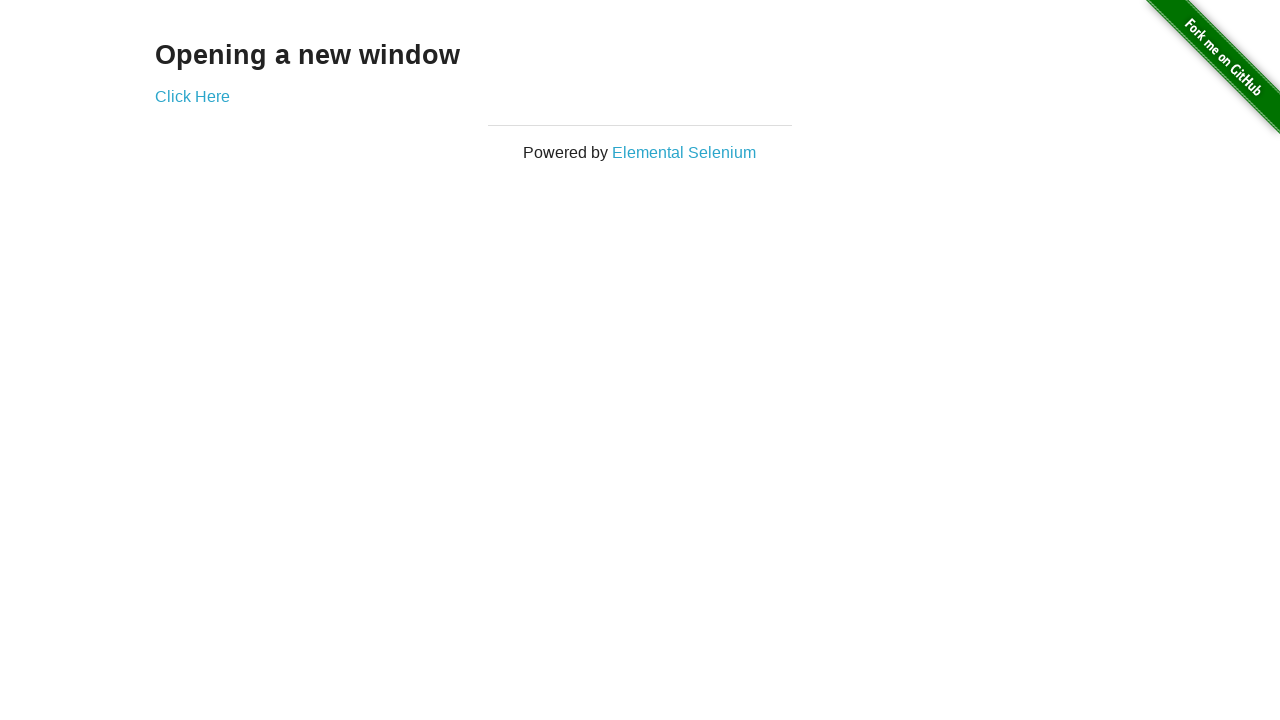

Verified main page title is 'The Internet'
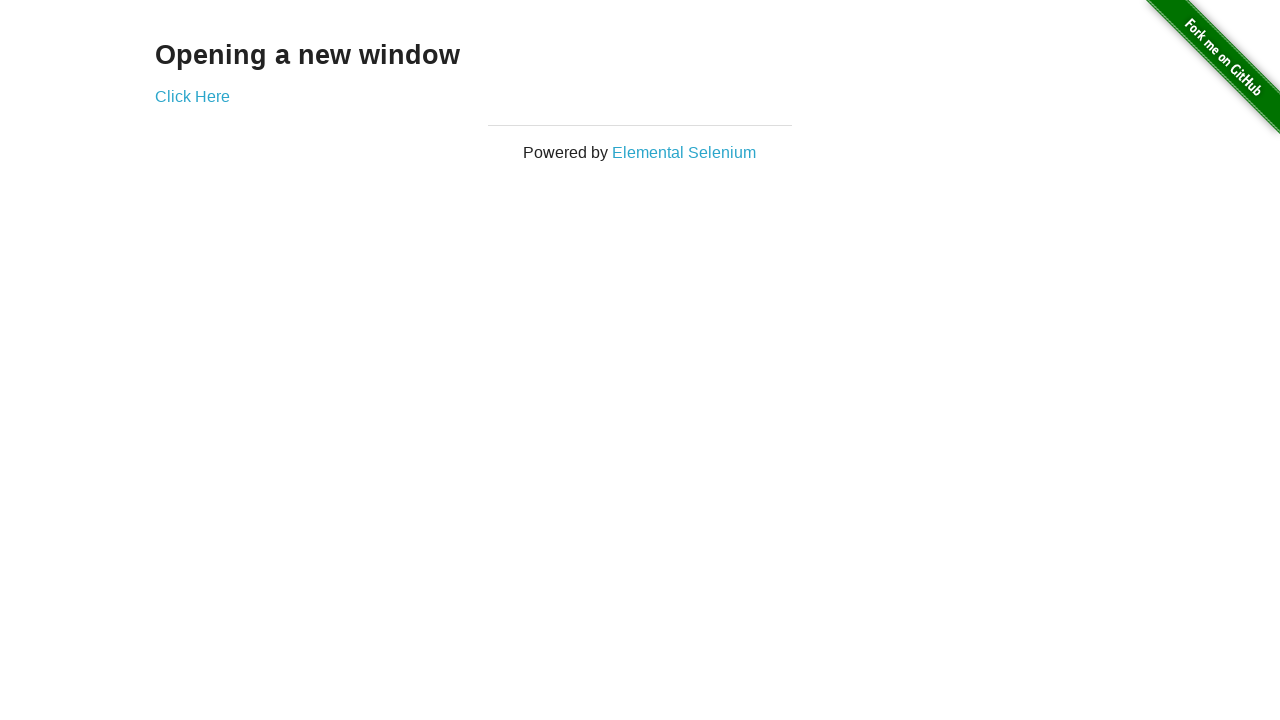

Stored reference to main page
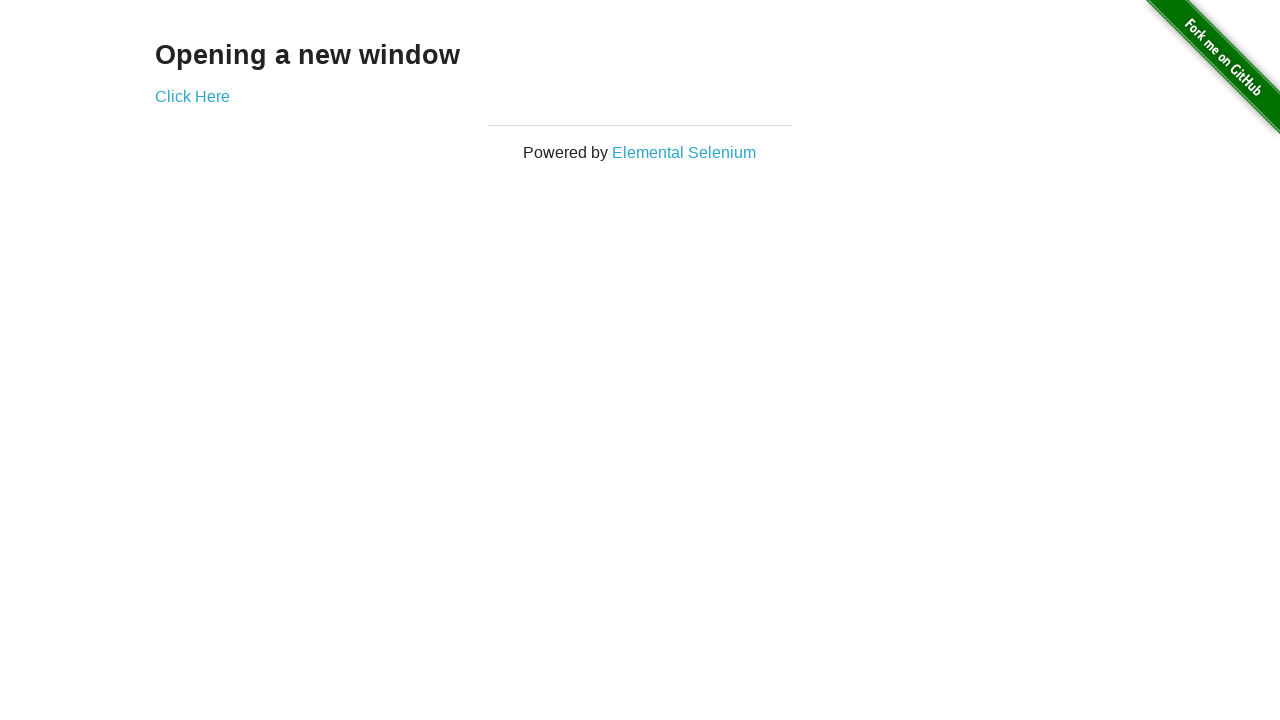

Clicked 'Click Here' link to open new window at (192, 96) on text=Click Here
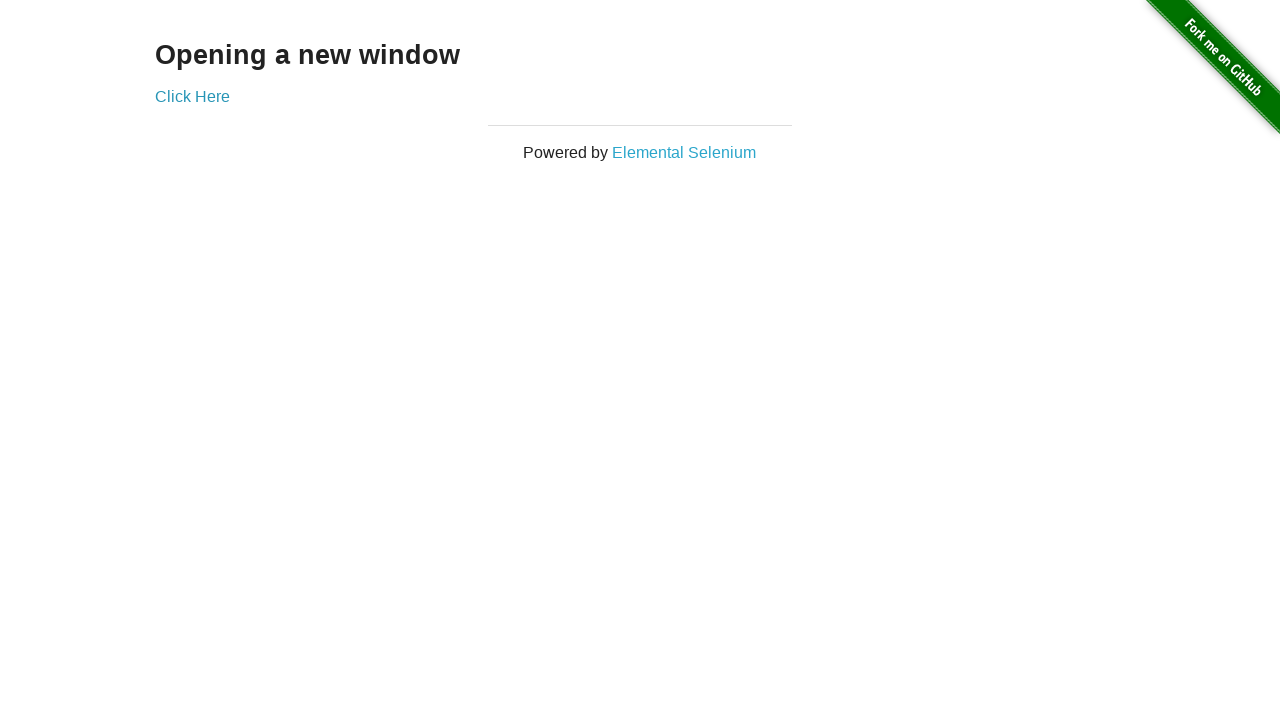

New window popup opened and captured
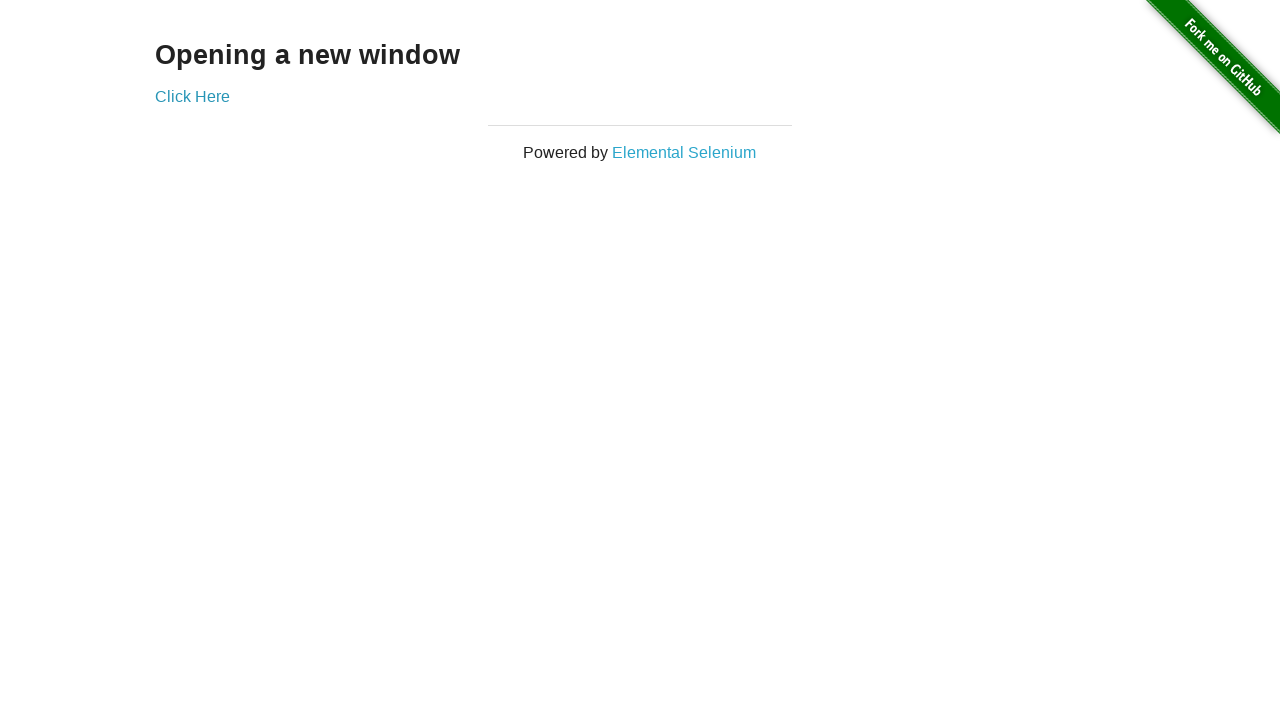

Verified new window title is 'New Window'
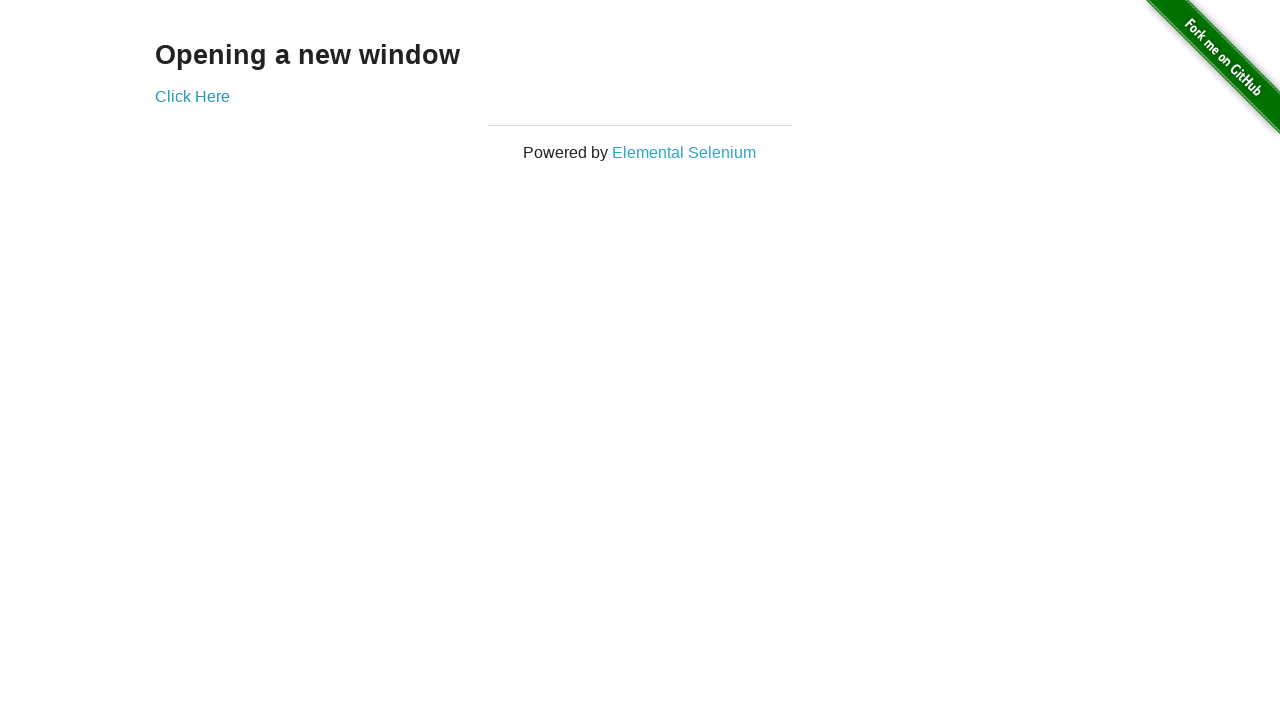

Verified new window heading text is 'New Window'
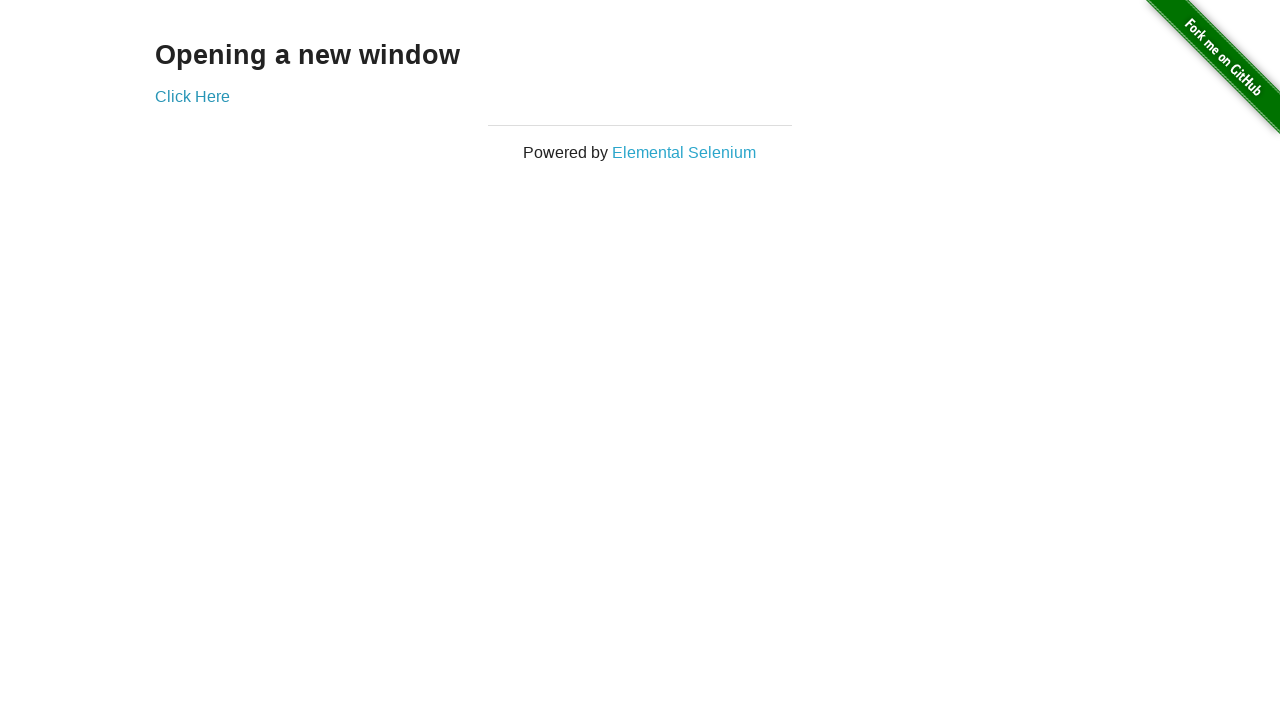

Switched back to main window
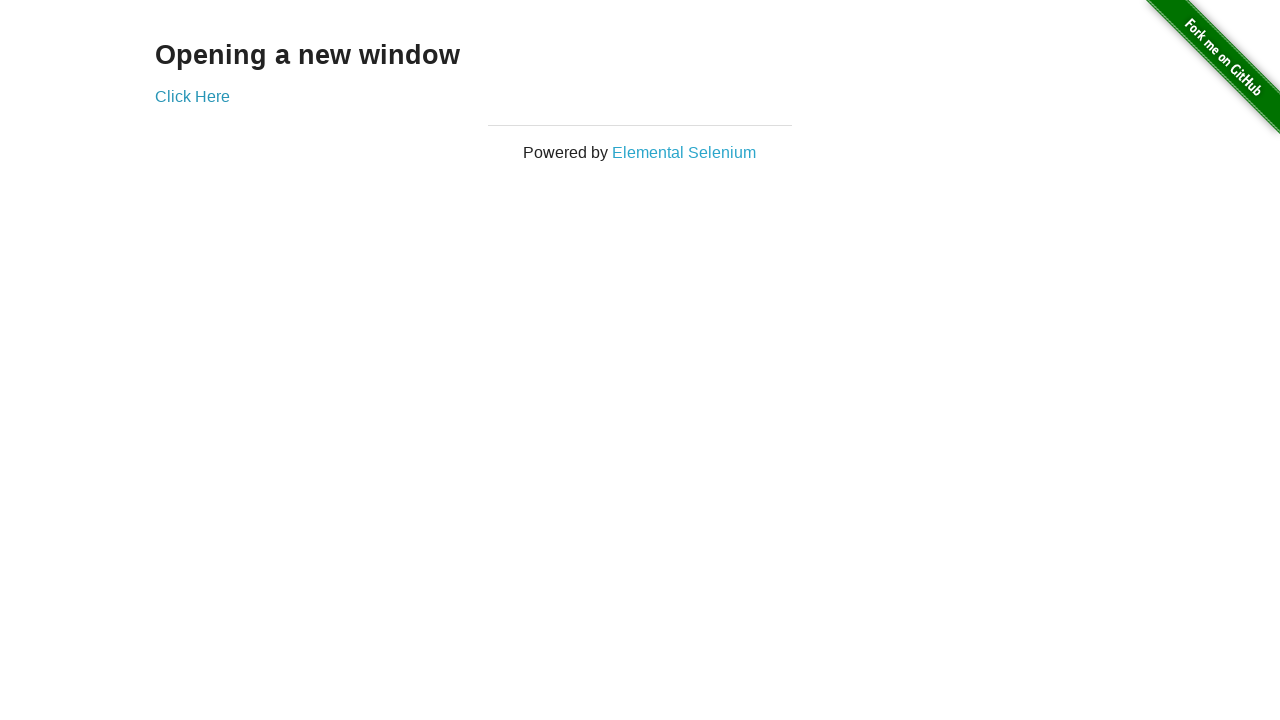

Verified main window title is still 'The Internet'
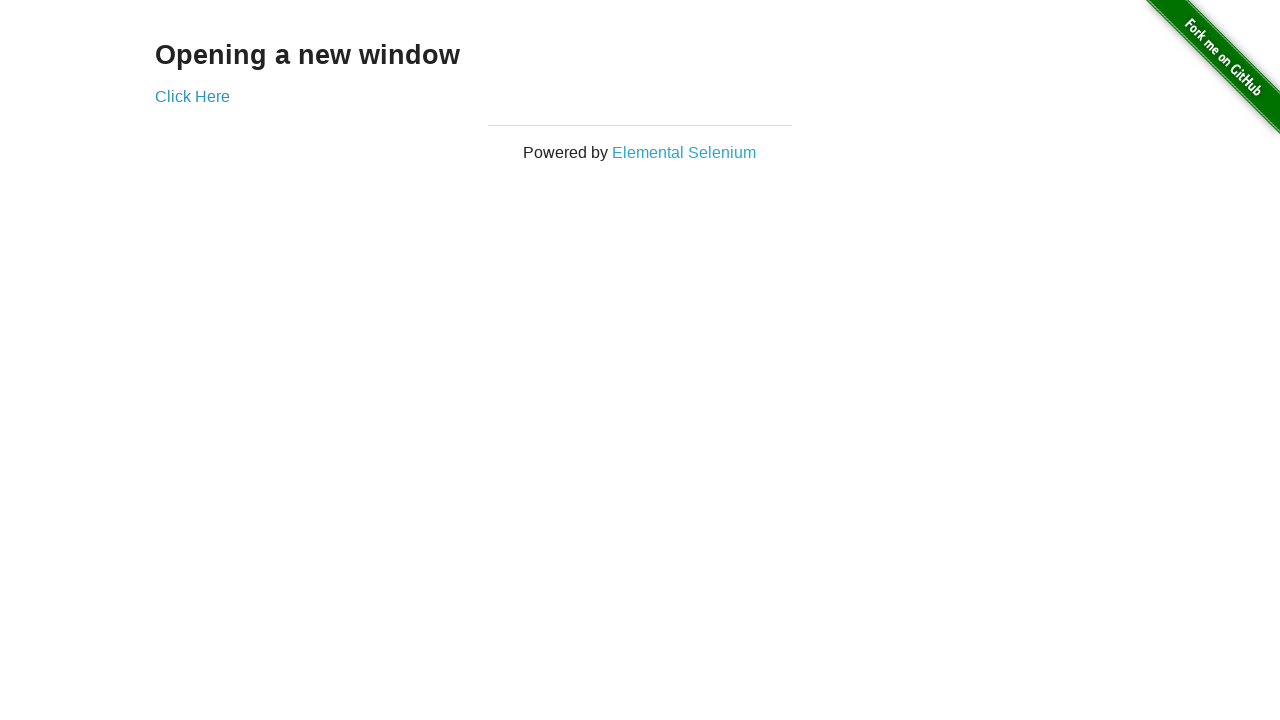

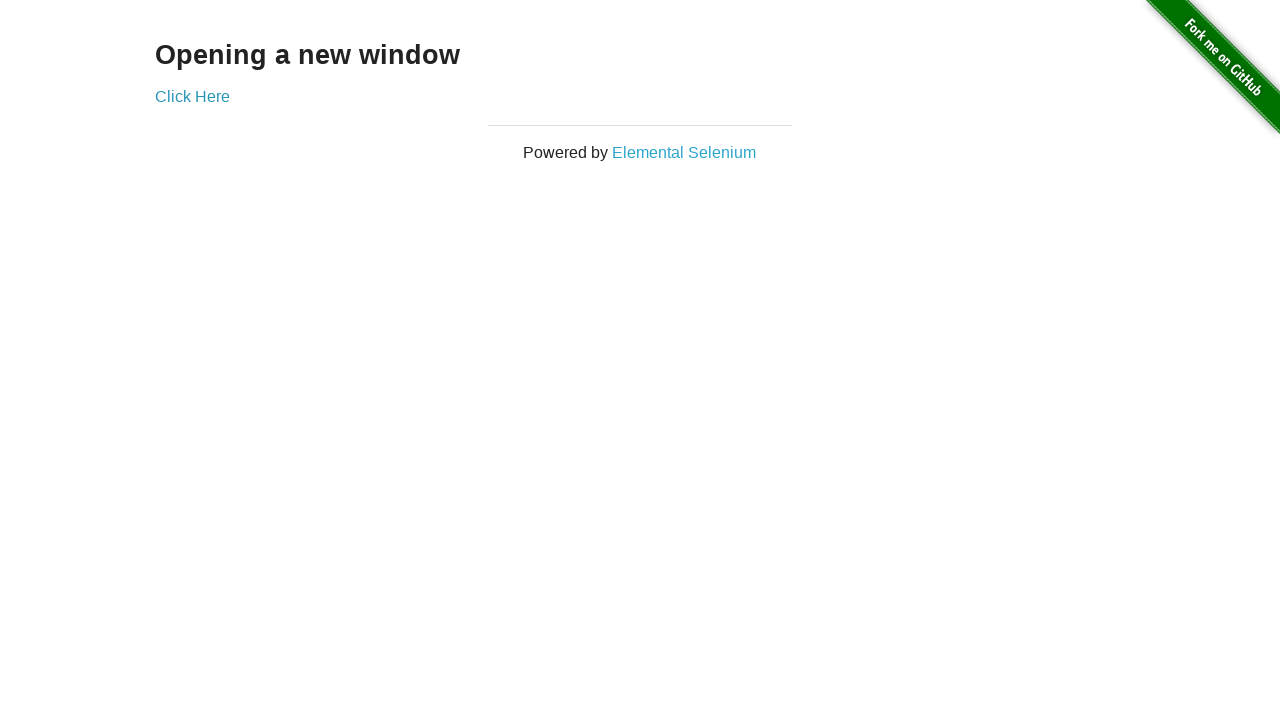